Tests the "New Tab" button in Browser Windows section by clicking it and verifying a new tab opens with the same viewport size as the main page.

Starting URL: https://demoqa.com/elements

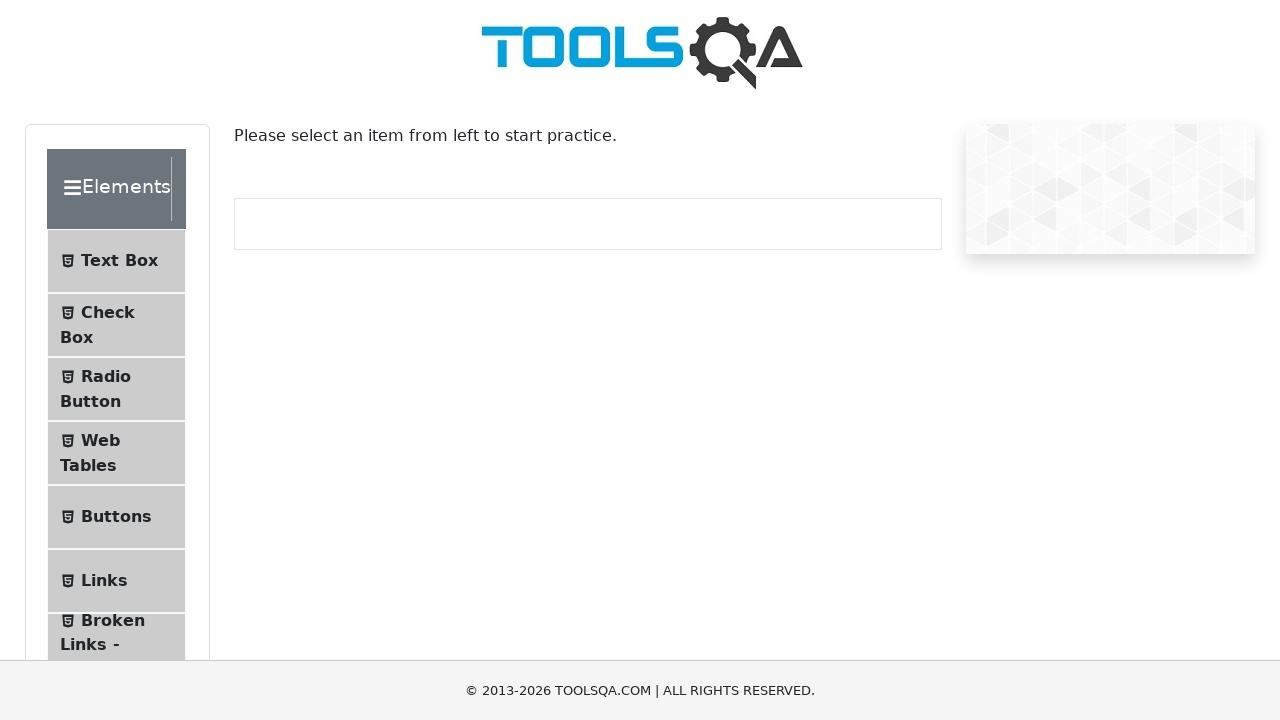

Clicked on 'Alerts, Frame & Windows' section at (107, 360) on internal:text="Alerts, Frame & Windows"i
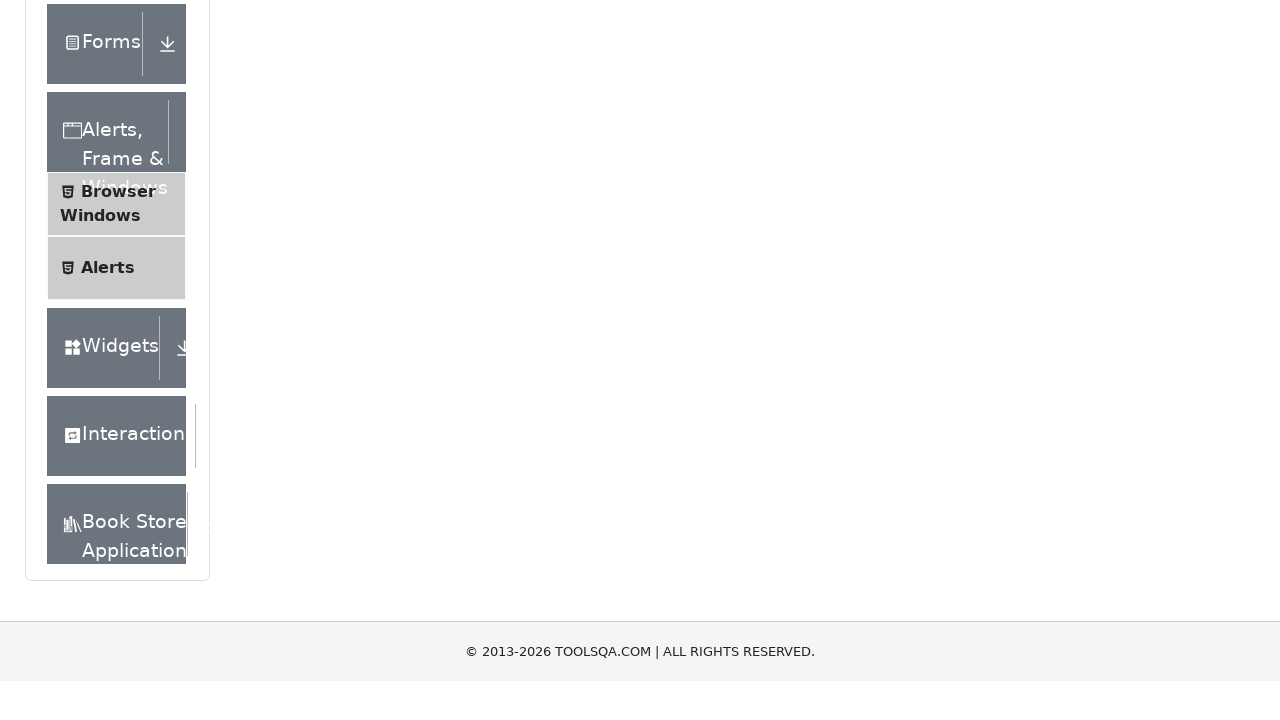

Clicked on 'Browser Windows' subsection at (118, 196) on internal:text="Browser Windows"i
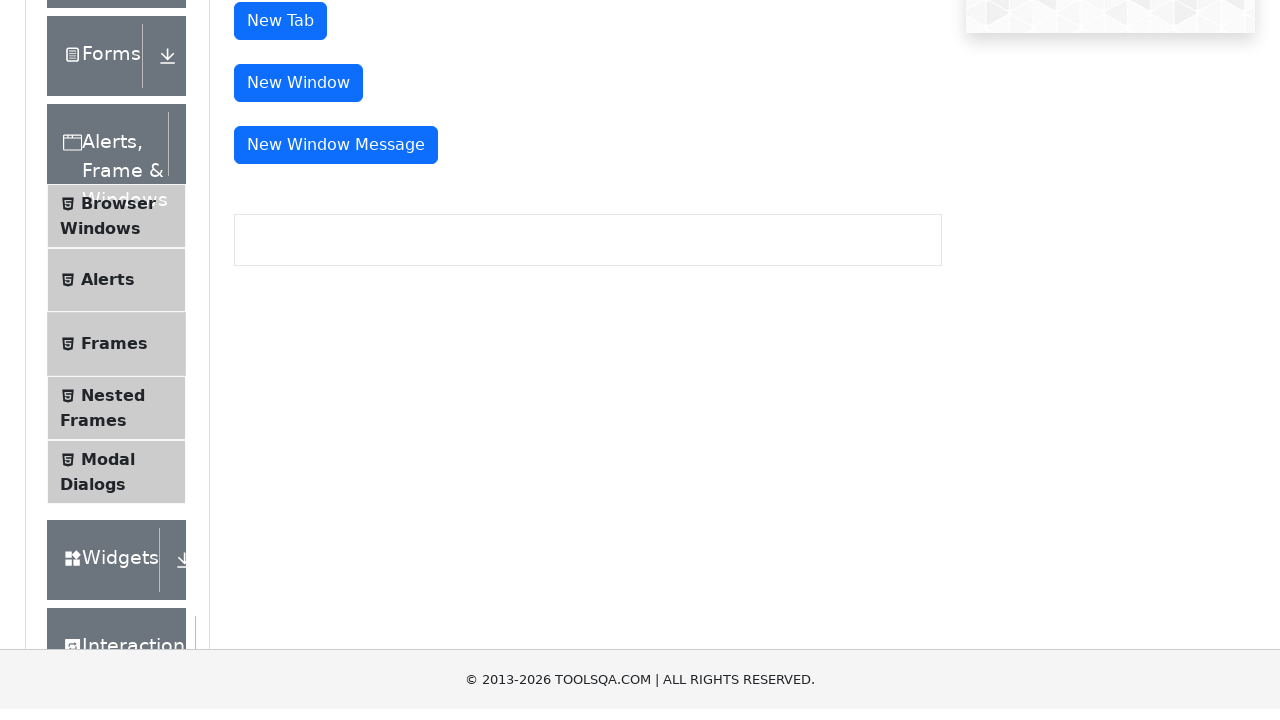

Clicked 'New Tab' button and new tab opened at (280, 165) on internal:role=button[name="New Tab"s]
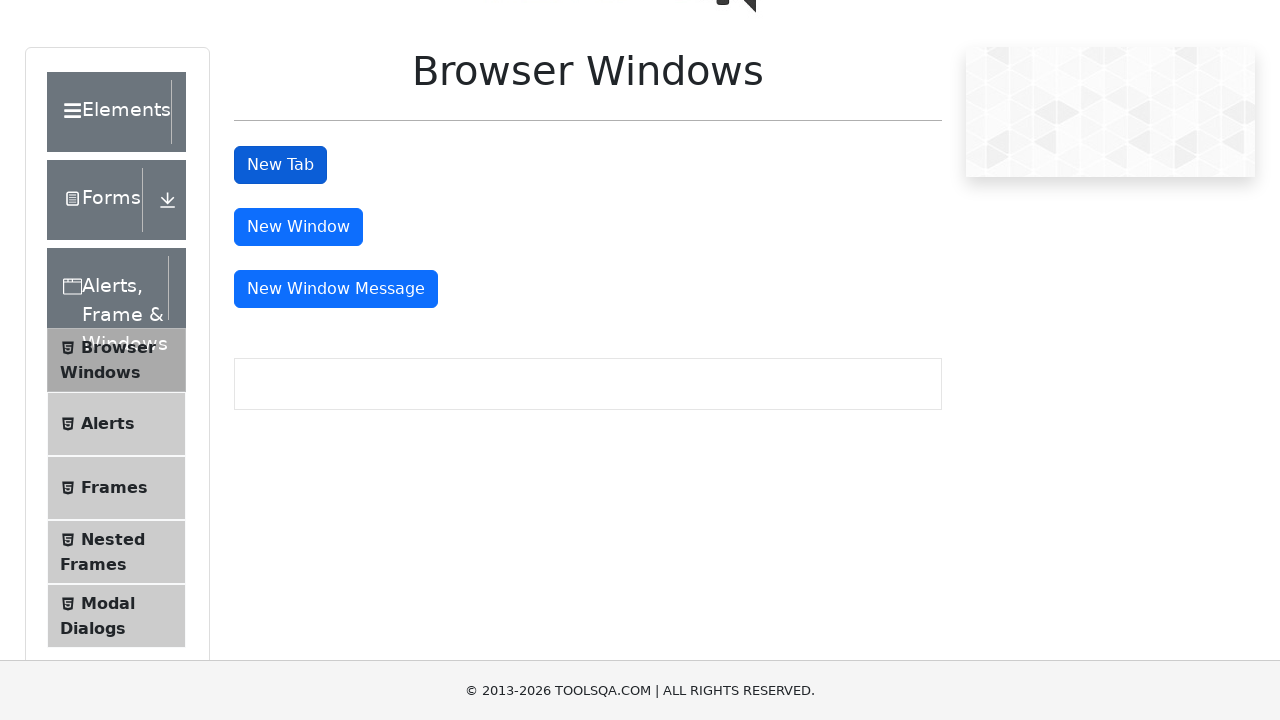

Verified new tab viewport width matches main page
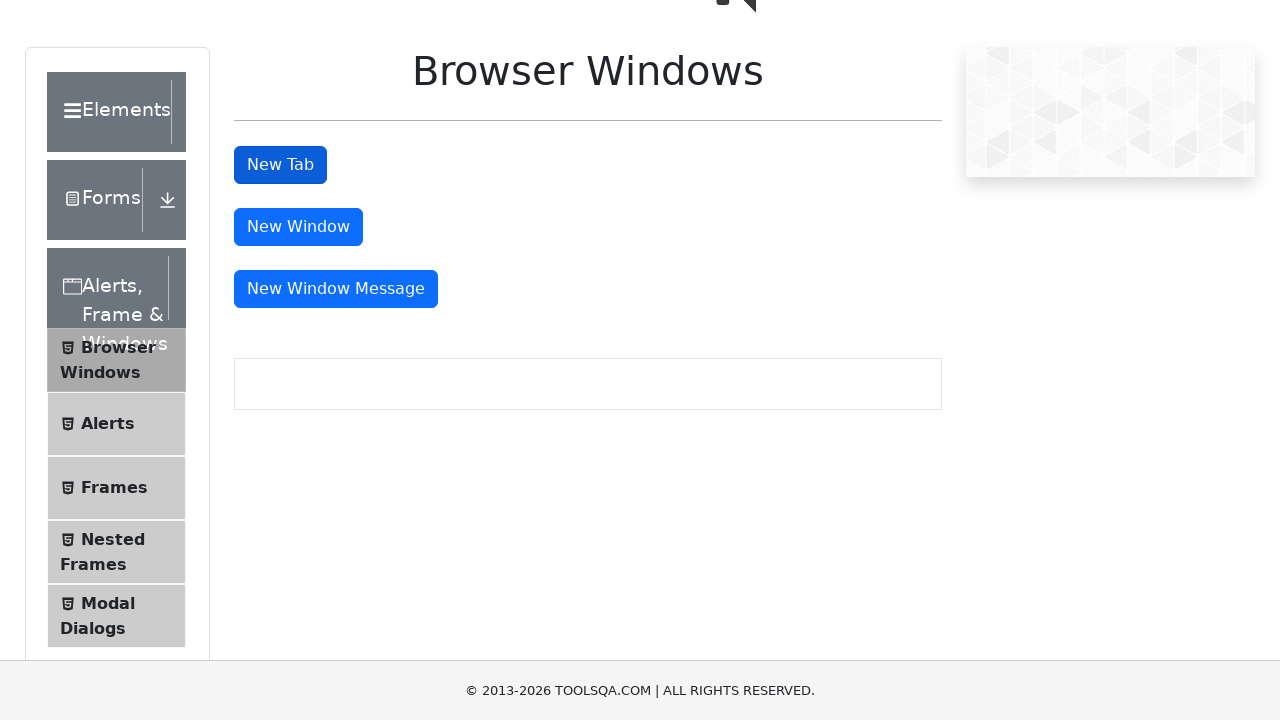

Verified new tab viewport height matches main page
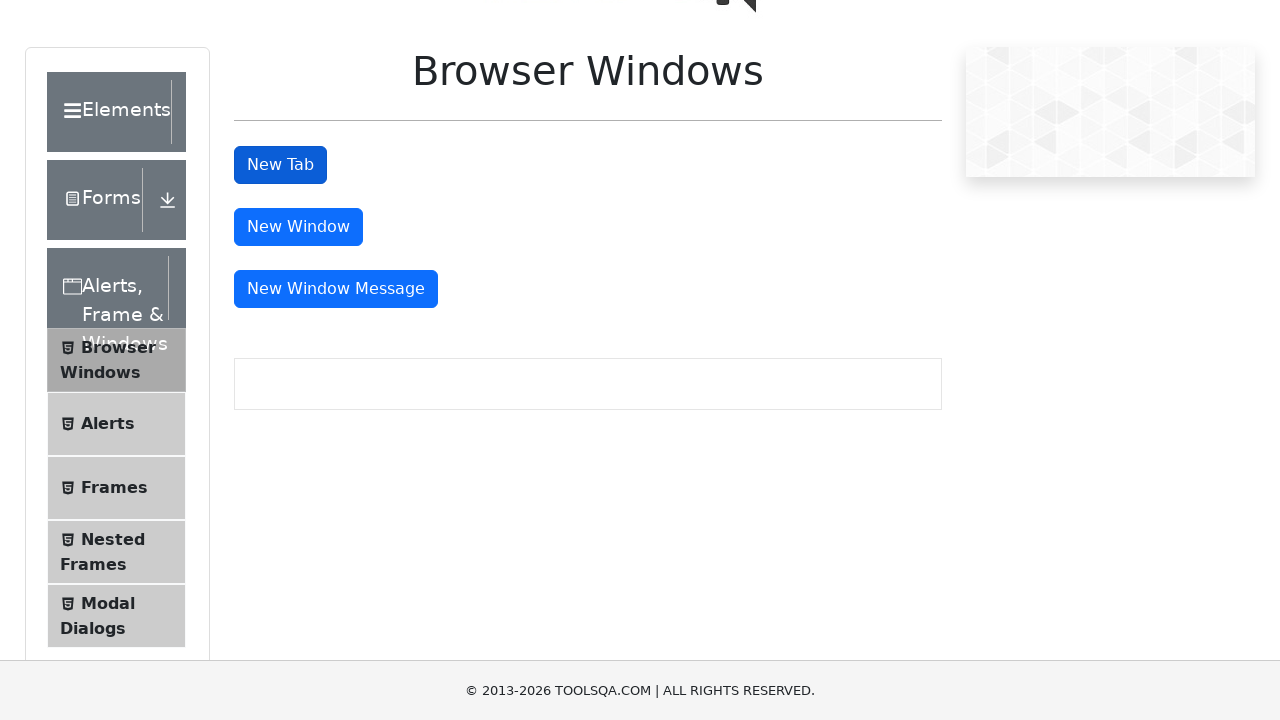

Closed the new tab
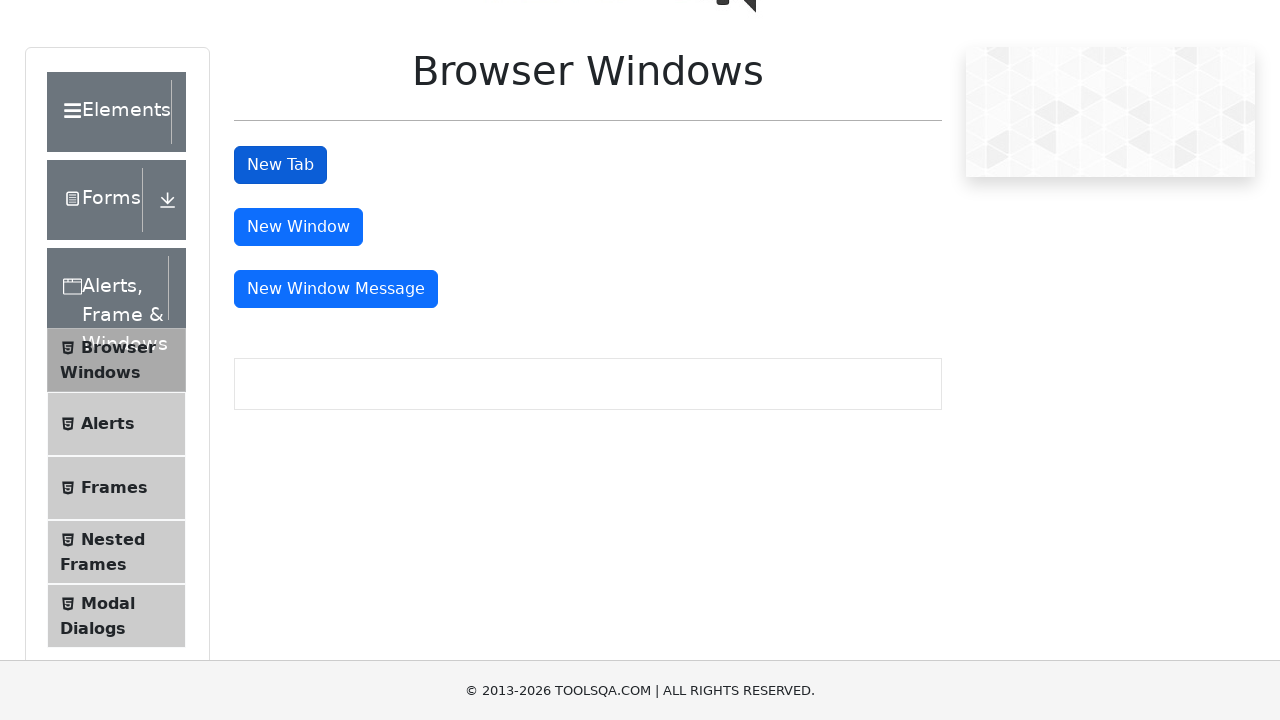

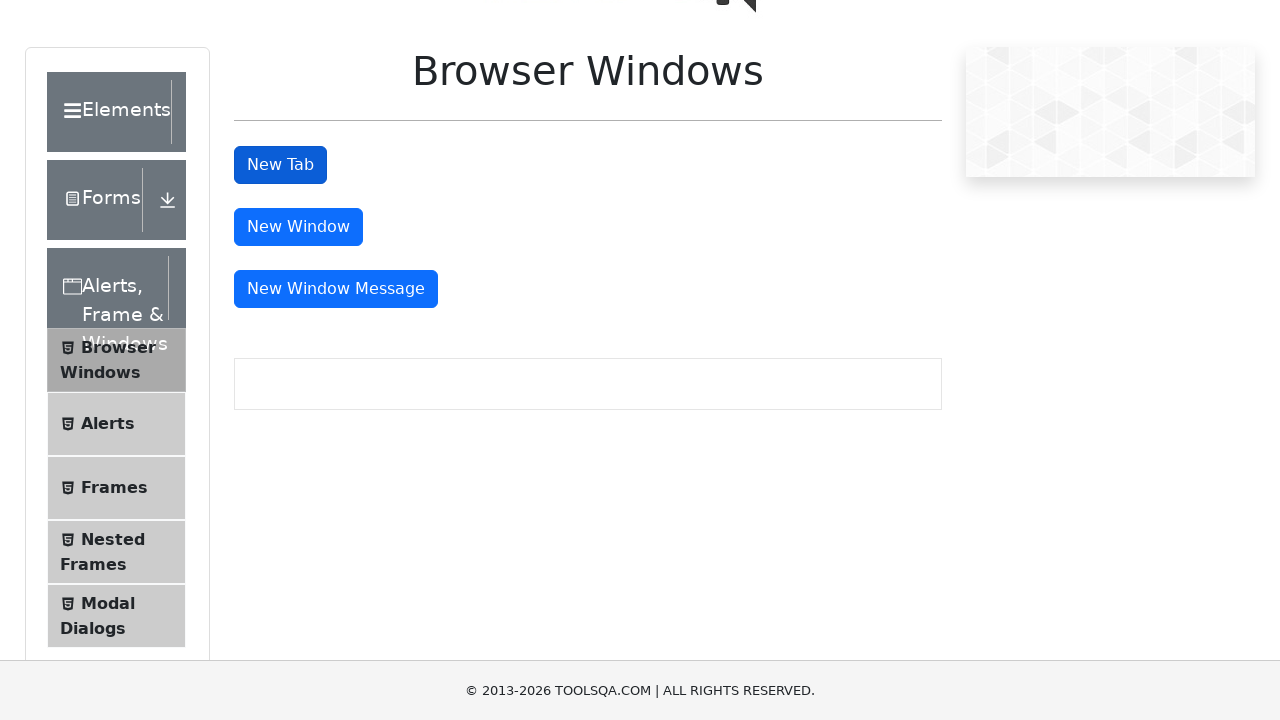